Tests that the MySareeShop website loads correctly by verifying the page title matches the expected value "MySareeShop - Indian fashion to your doorstep".

Starting URL: https://www.mysareeshop.co.uk/

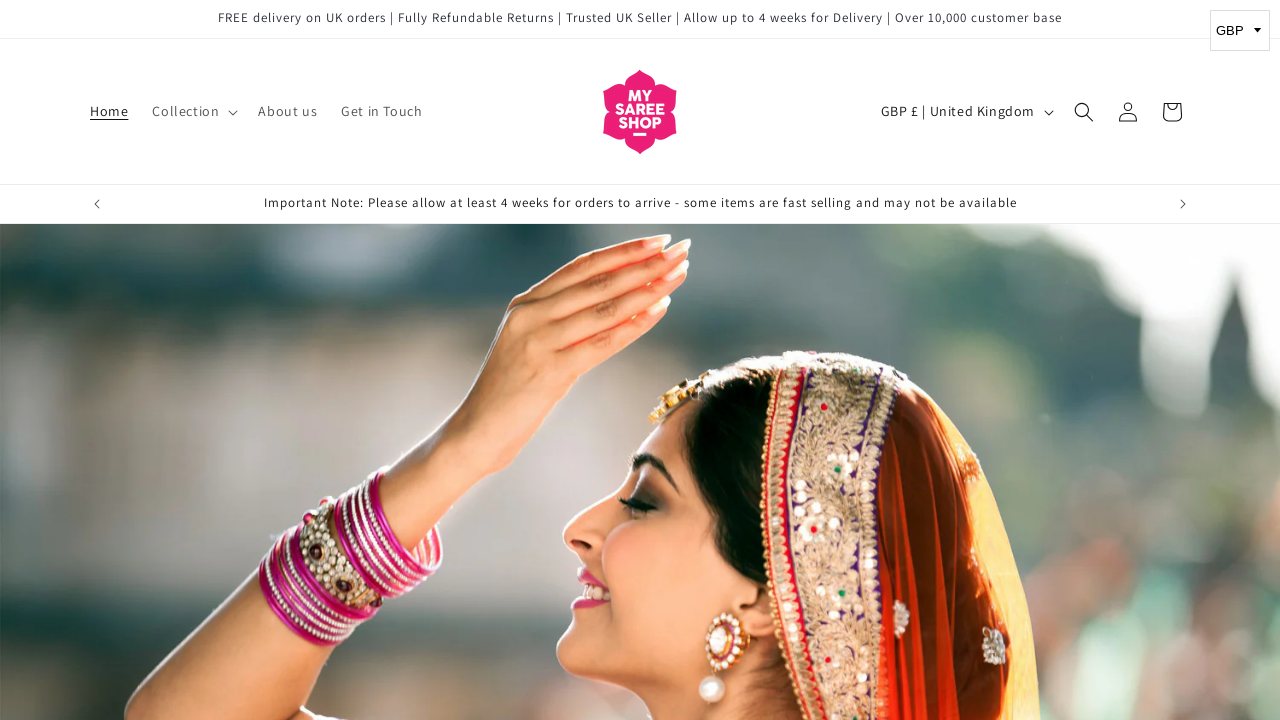

Waited for page DOM content to load
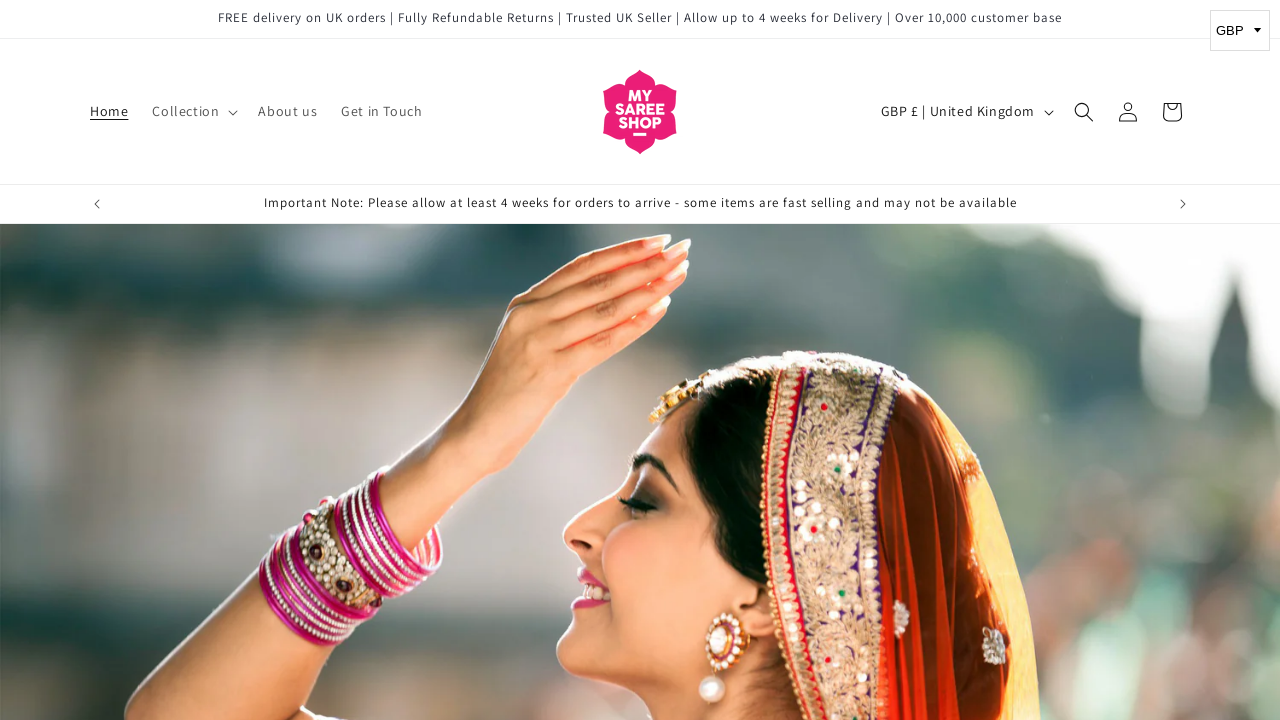

Retrieved page title
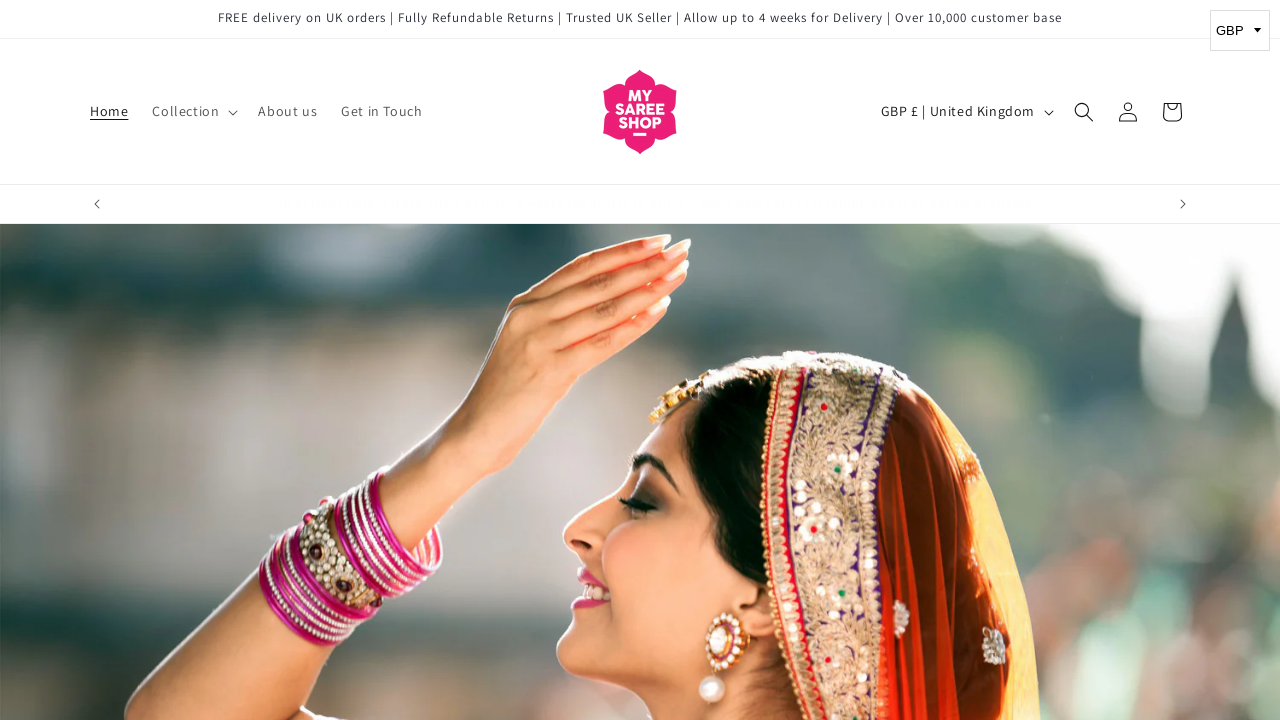

Verified page title matches expected value: 'MySareeShop - Indian fashion to your doorstep'
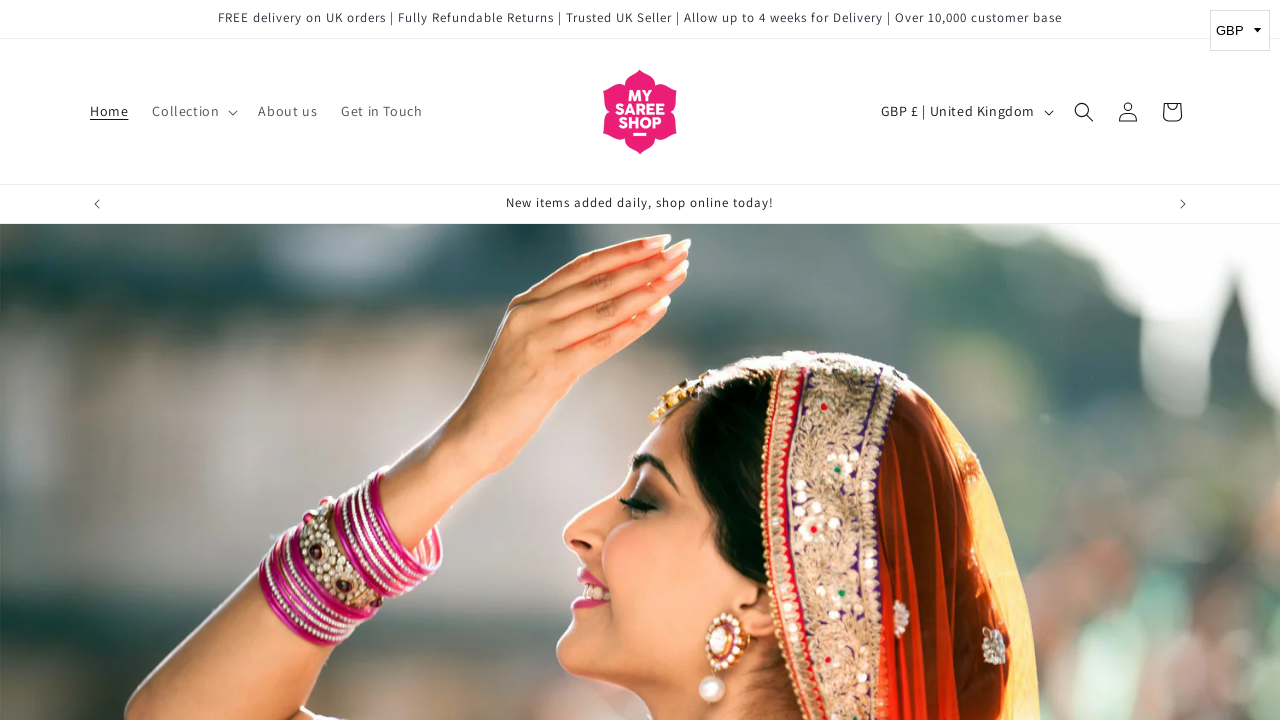

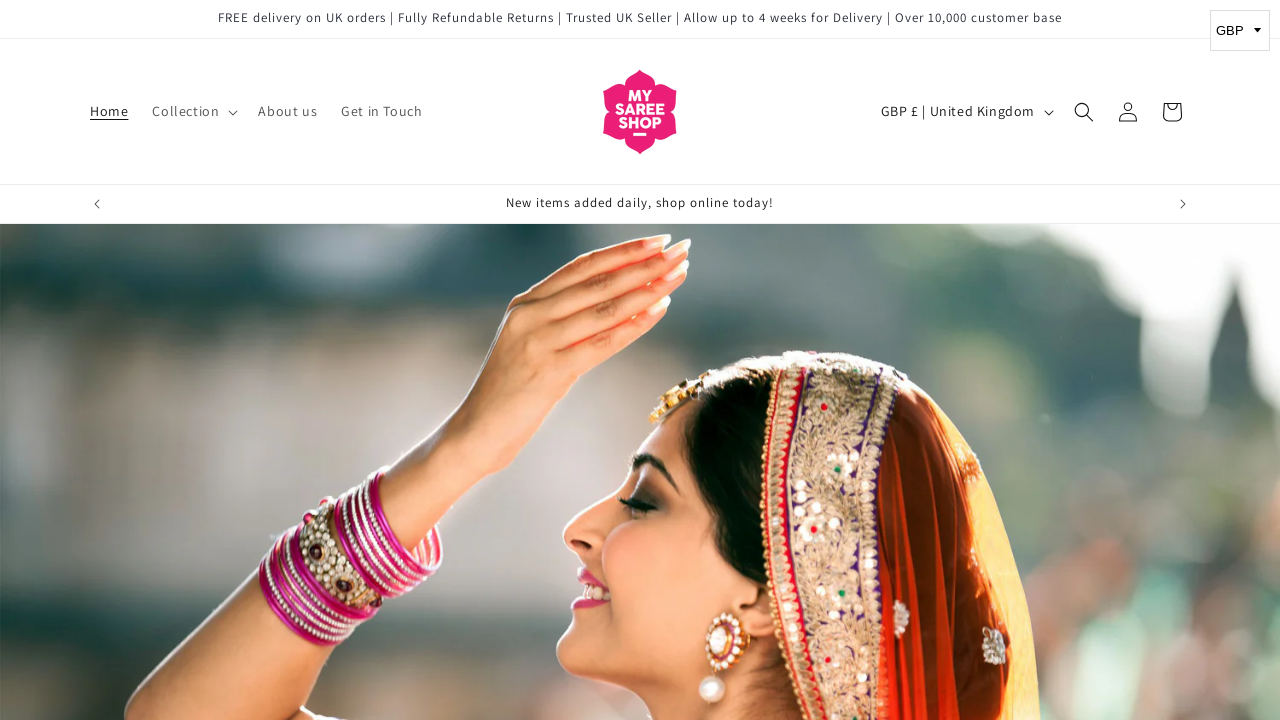